Tests navigation by clicking the "Get started" link and verifying it navigates to the intro page

Starting URL: https://playwright.dev/

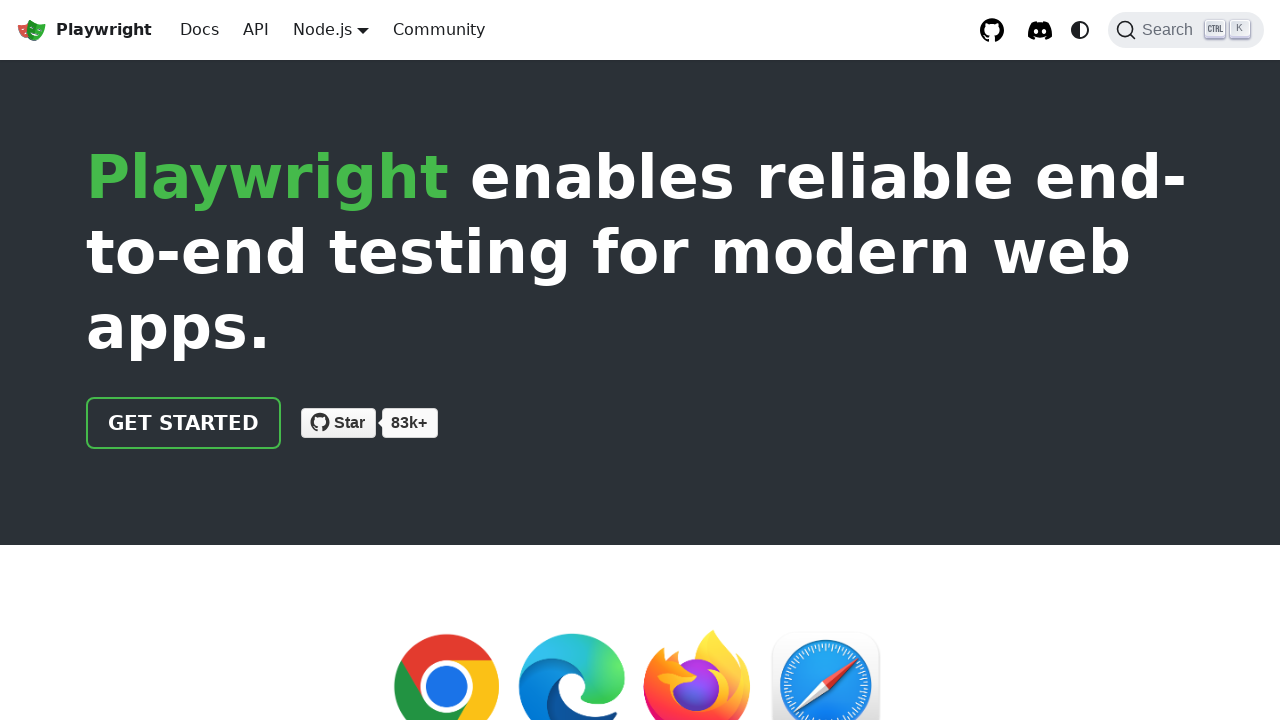

Clicked the 'Get started' link at (184, 423) on internal:role=link[name="Get started"i]
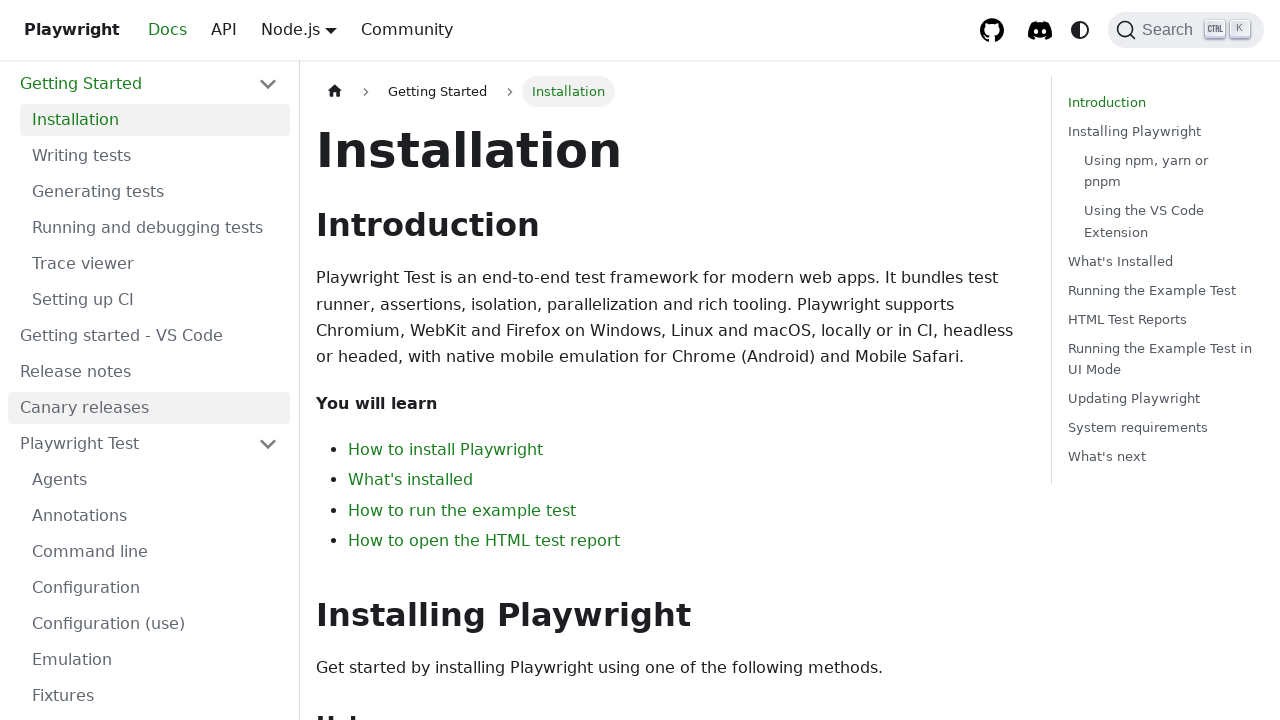

Navigated to intro page - URL verified
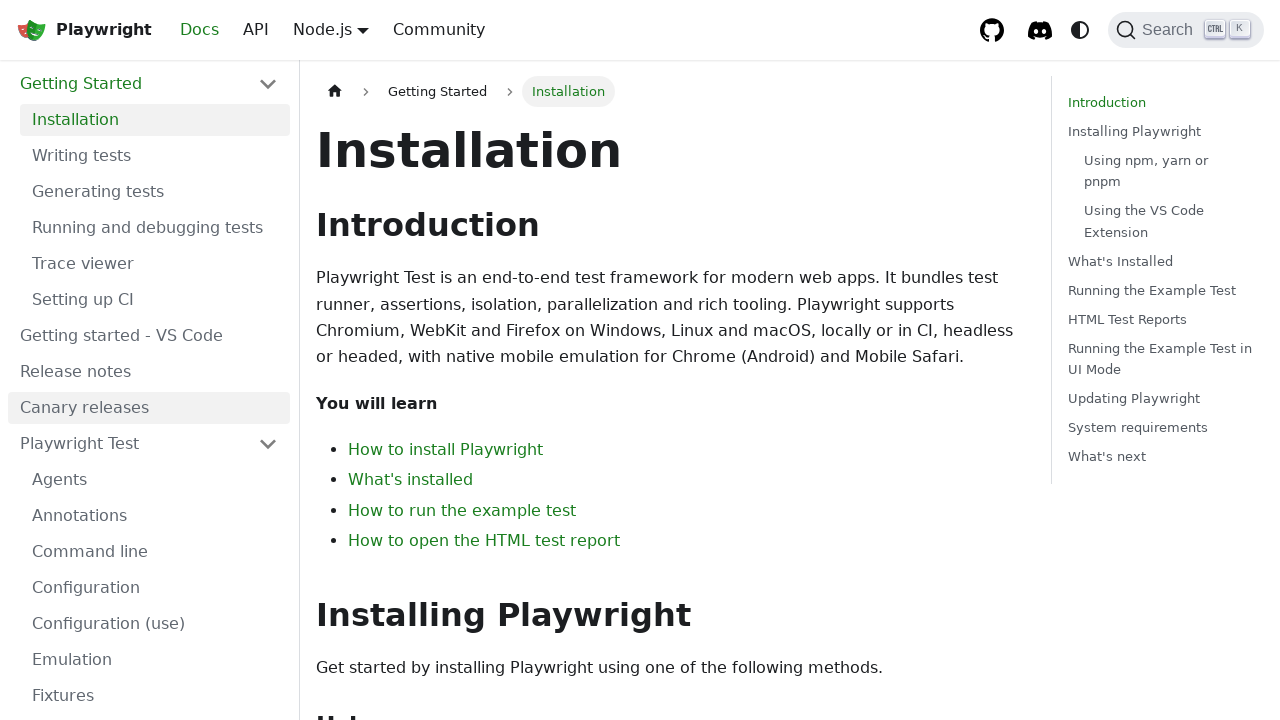

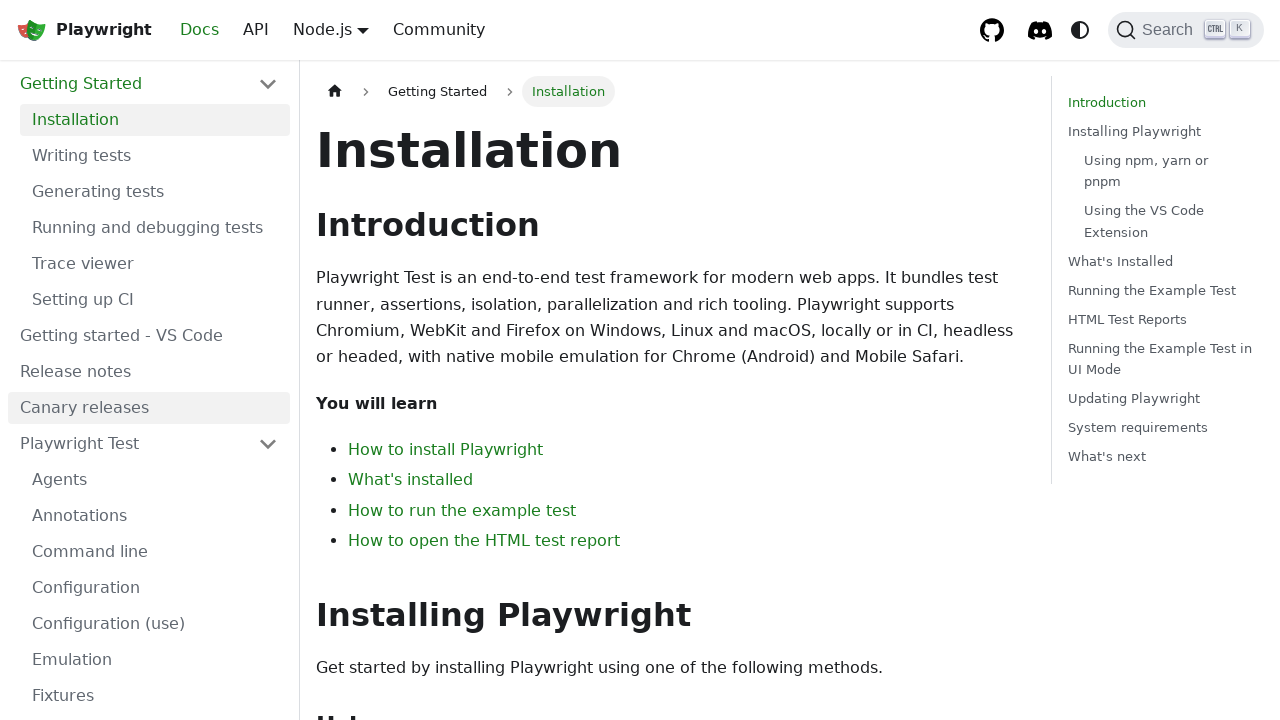